Tests that the Feed-A-Cat page contains a button element

Starting URL: https://cs1632.appspot.com/

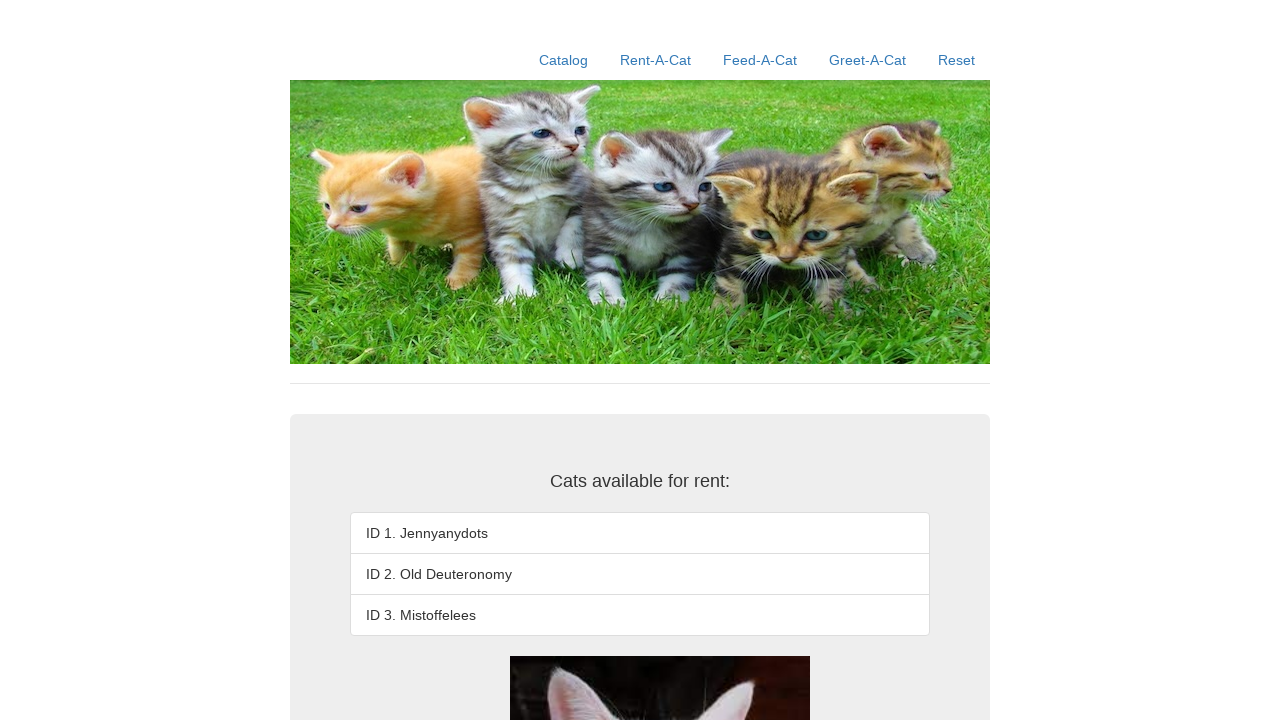

Clicked Feed-A-Cat link at (760, 60) on text=Feed-A-Cat
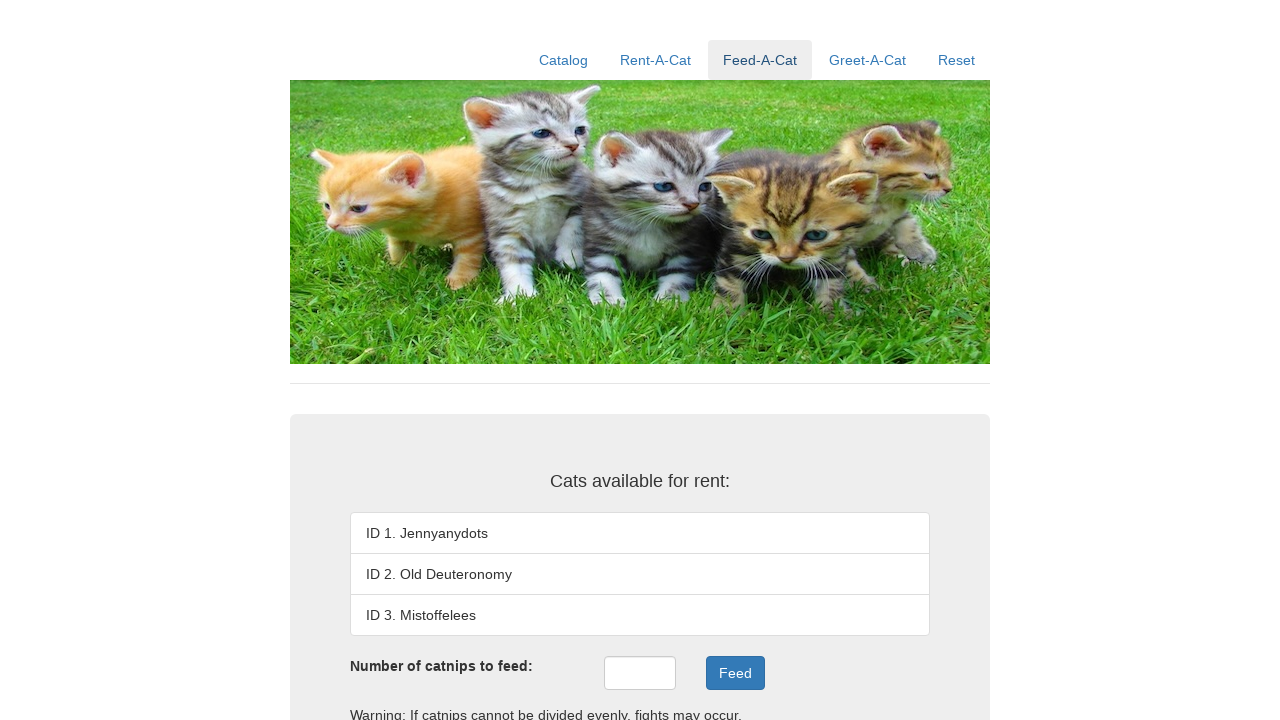

Verified that button element exists on Feed-A-Cat page
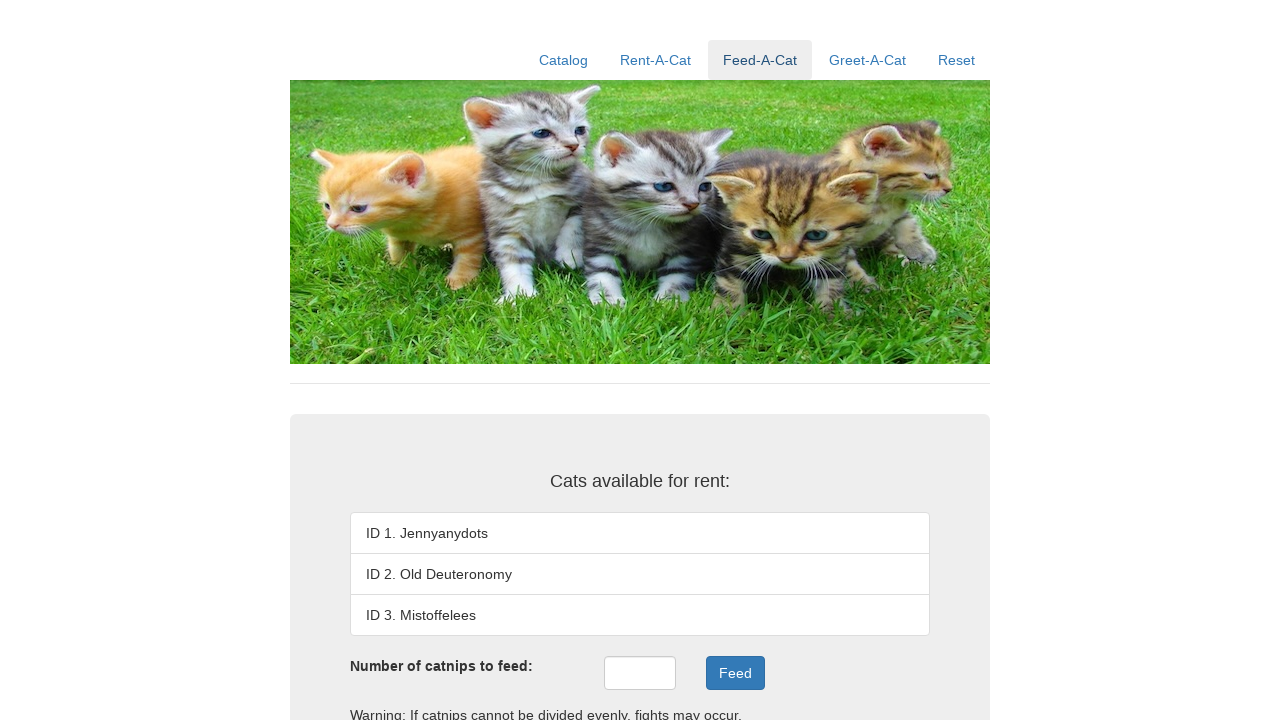

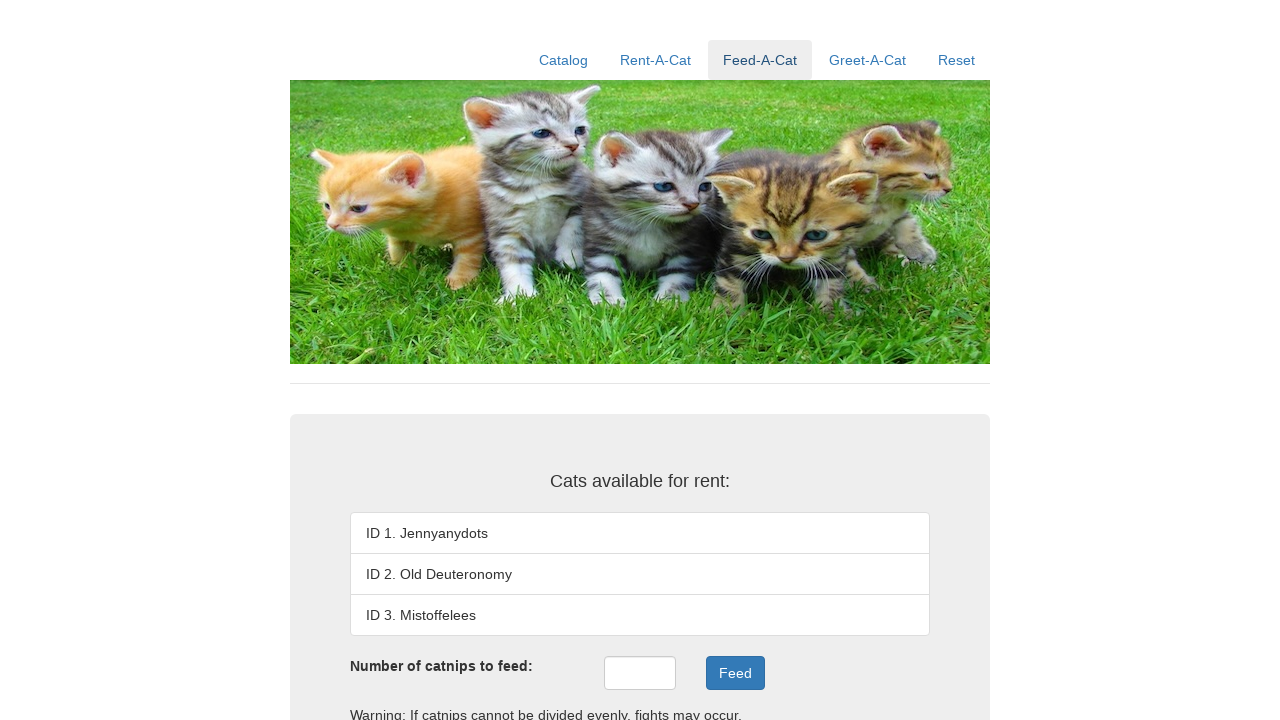